Tests the sorting functionality of a vegetable/fruit table by clicking the column header and verifying the items are sorted alphabetically

Starting URL: https://rahulshettyacademy.com/seleniumPractise/#/offers

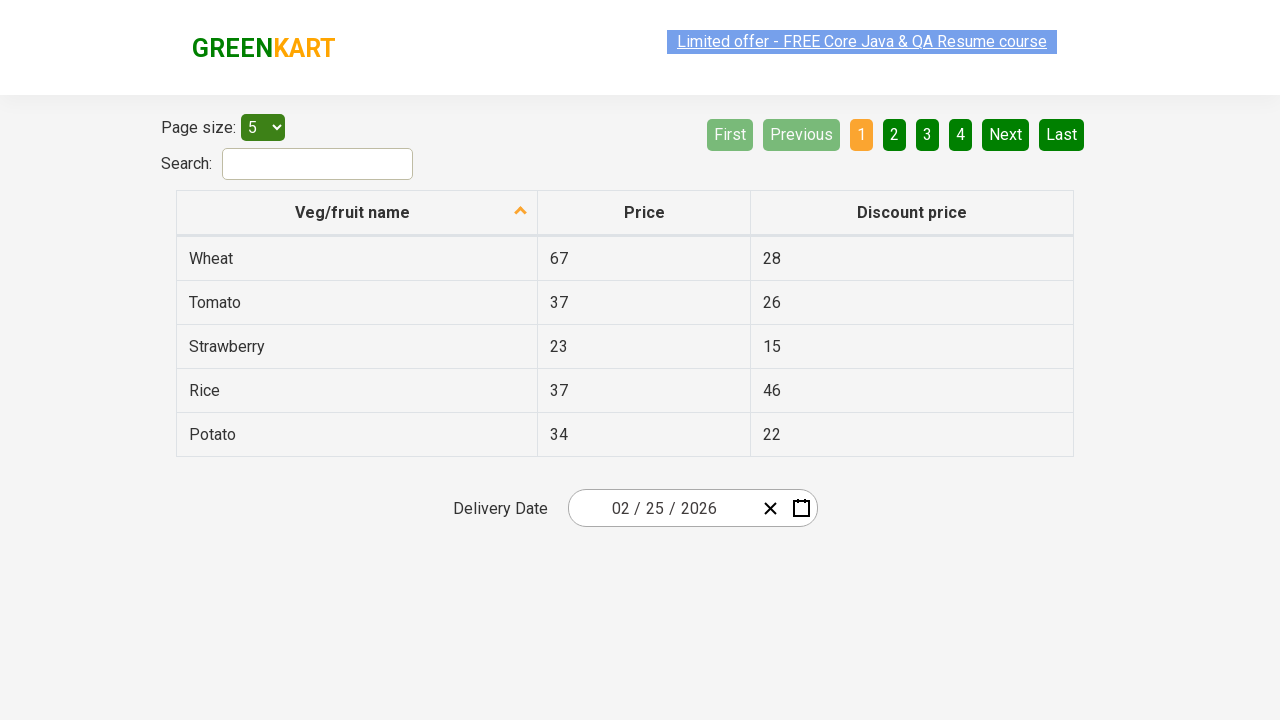

Clicked 'Veg/fruit name' column header to sort at (353, 212) on xpath=//span[normalize-space()='Veg/fruit name']
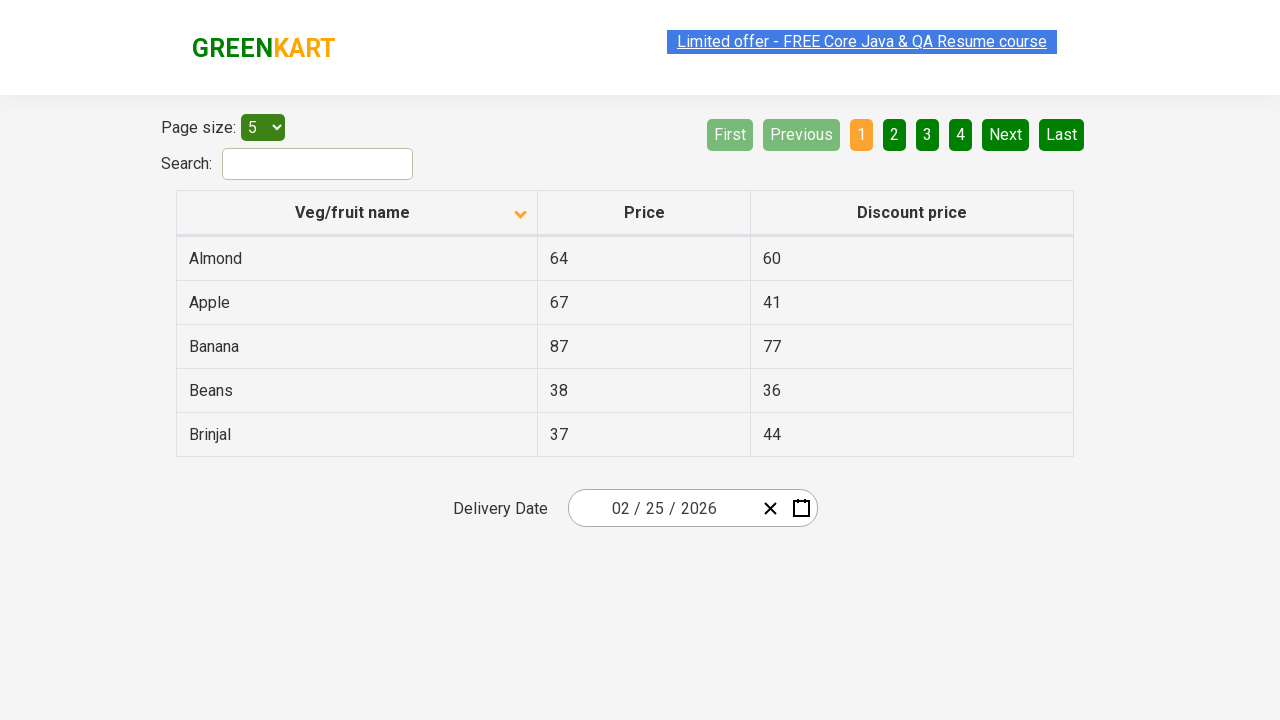

Waited for table to complete sorting
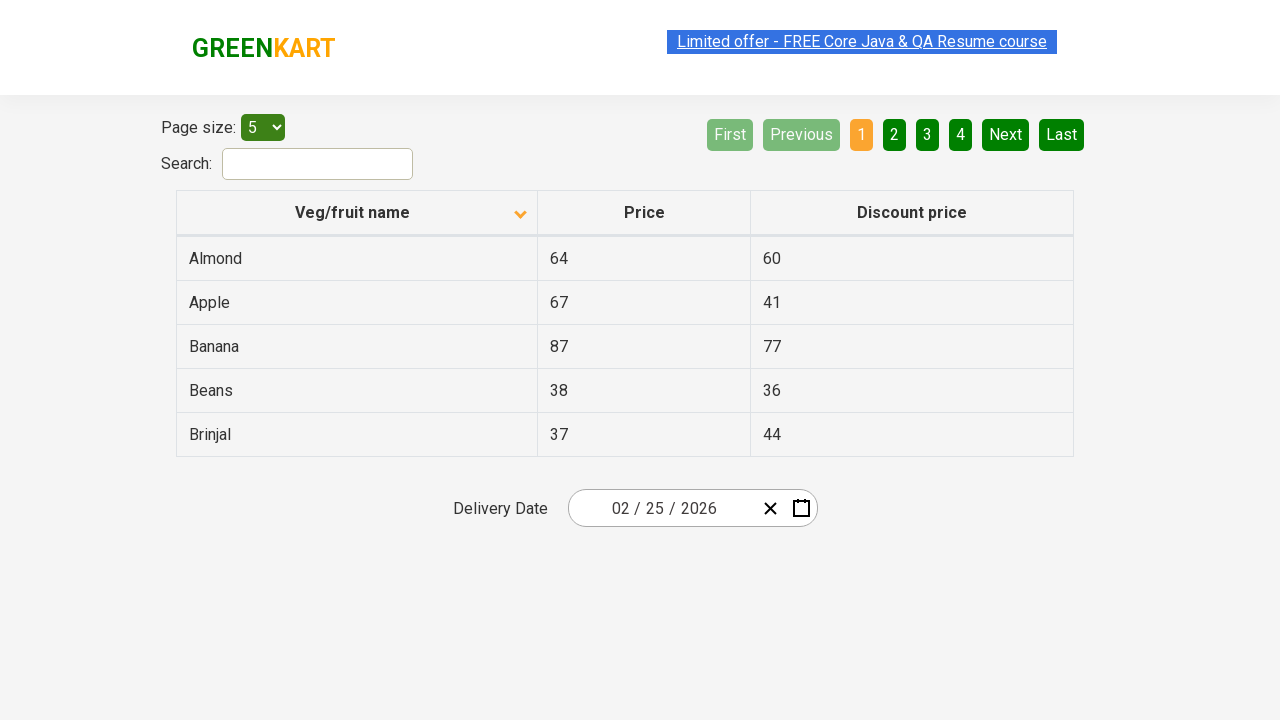

Located all veggie/fruit name cells in the table
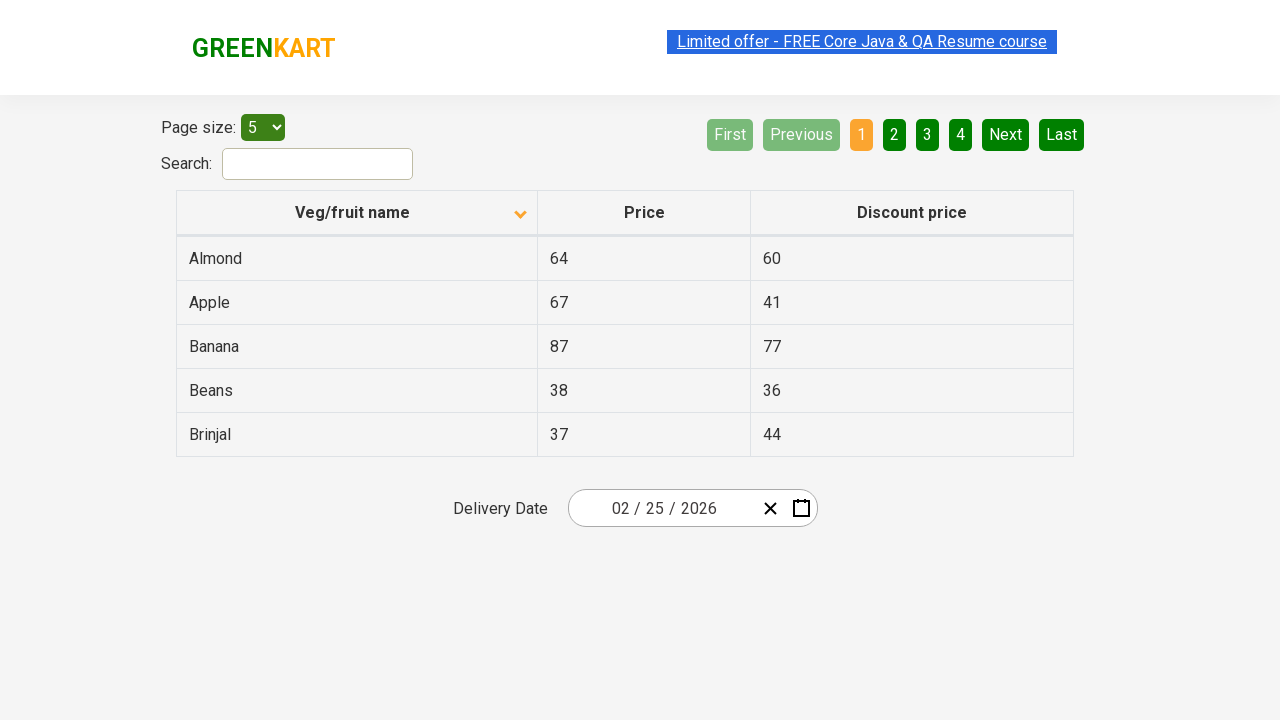

Extracted 5 veggie/fruit names from sorted table
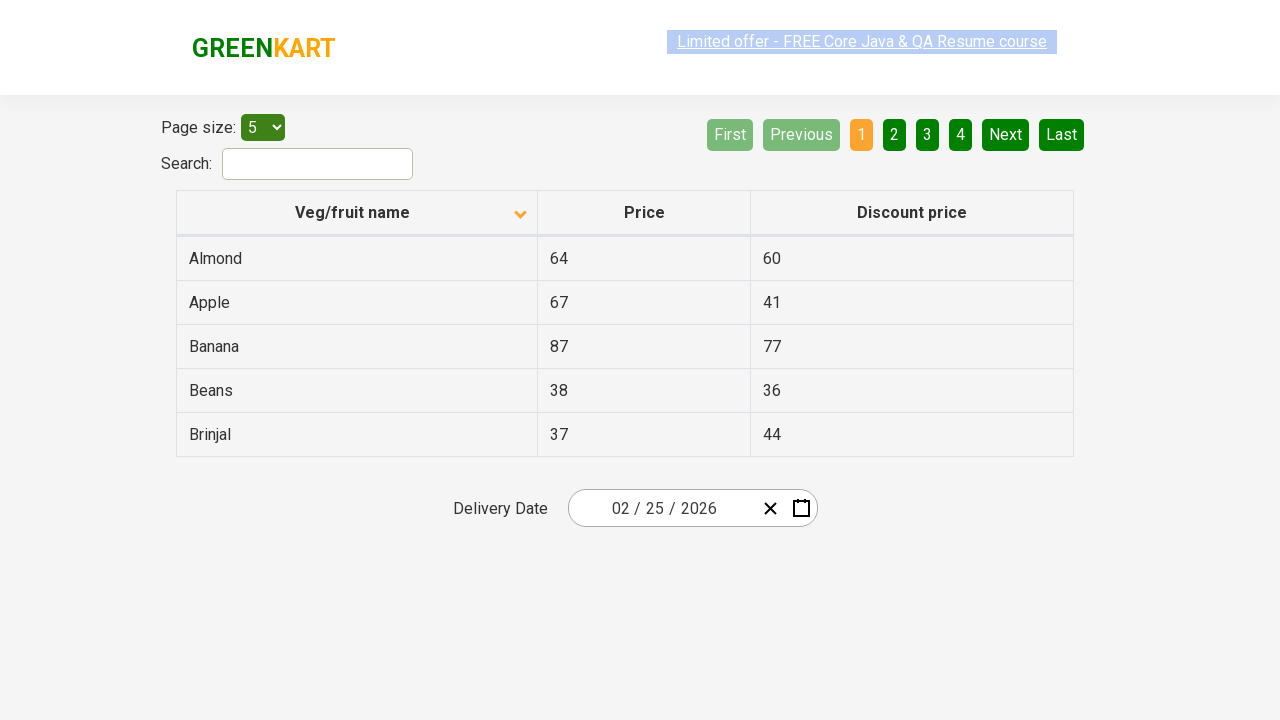

Created sorted copy of veggie names for comparison
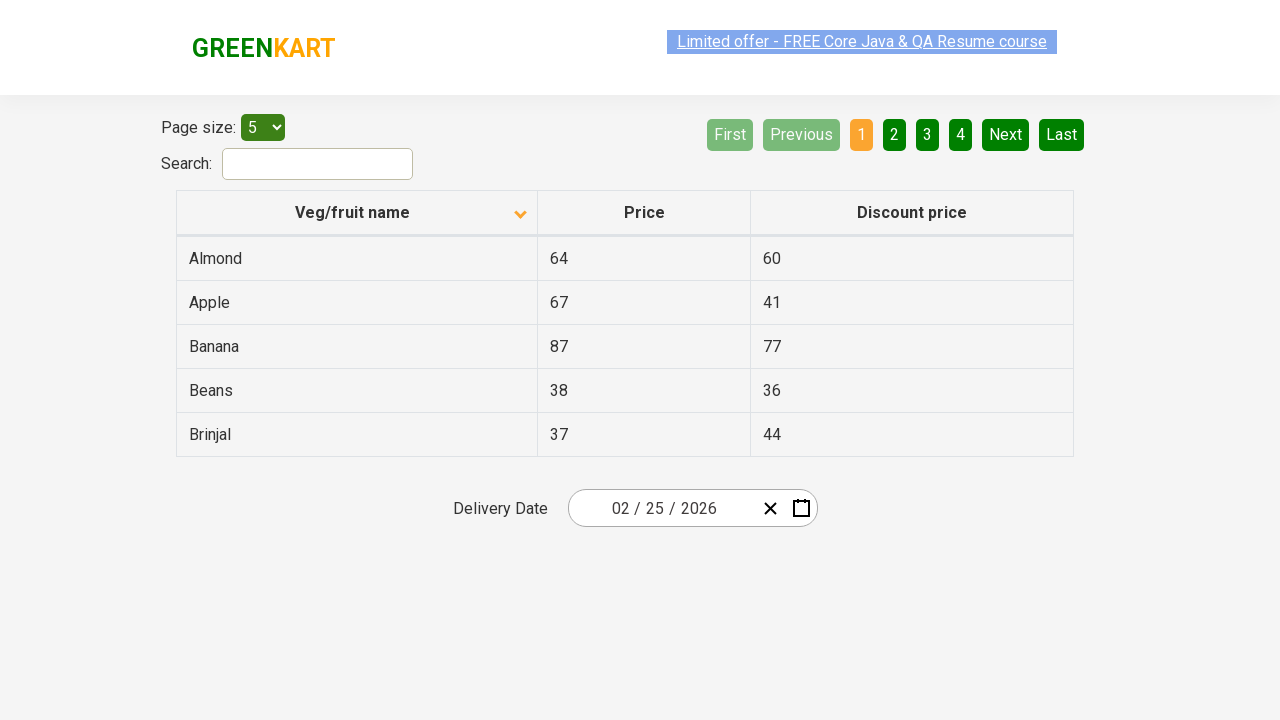

Verified table items are sorted alphabetically
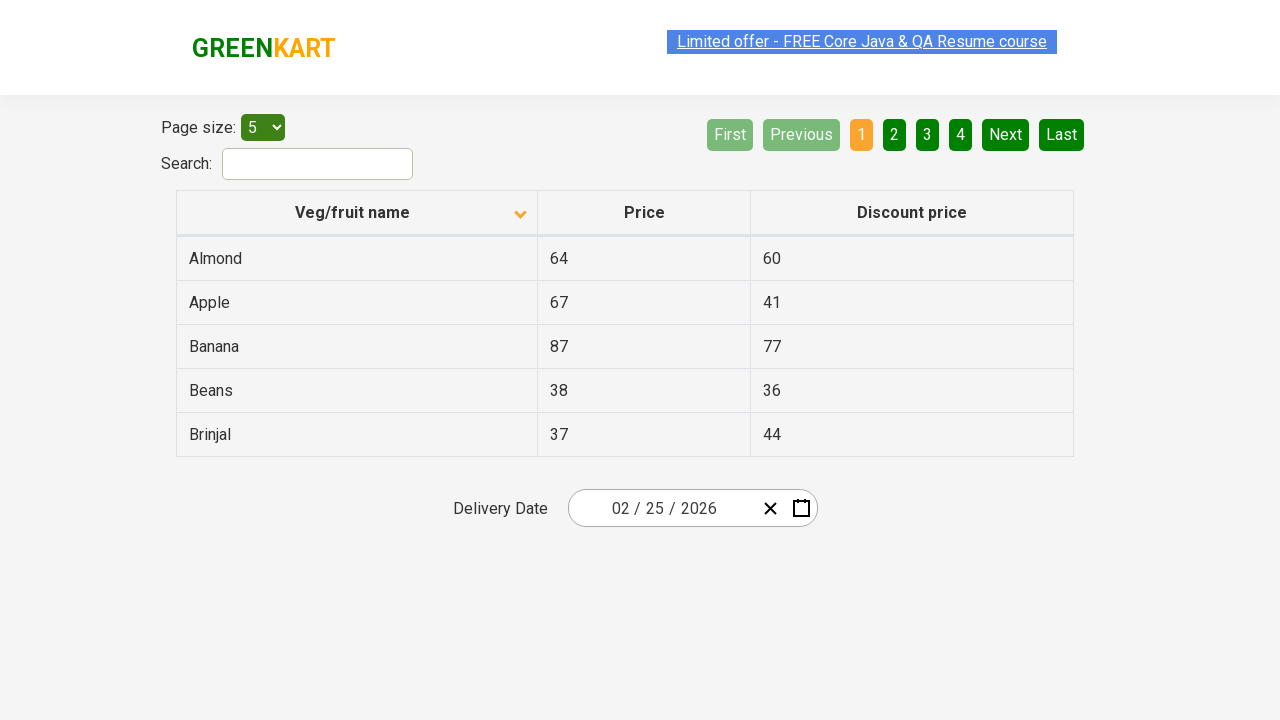

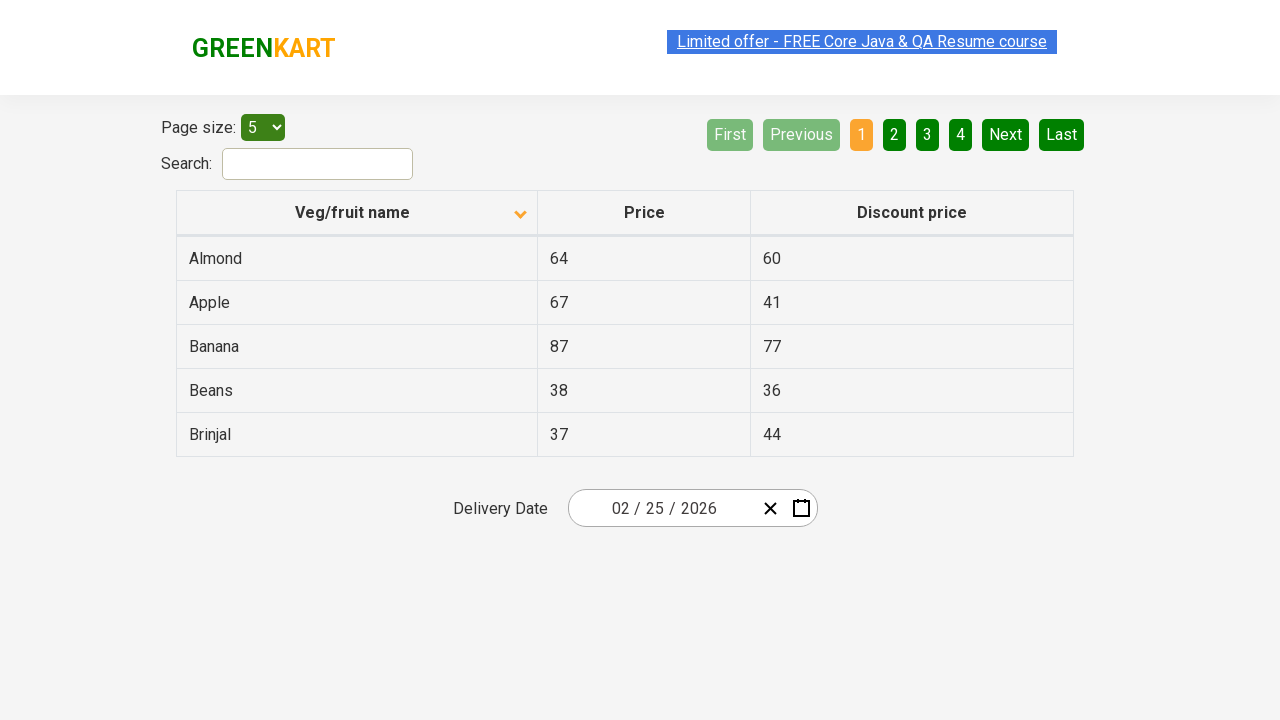